Tests that clicking the adder button dynamically adds an element, verifying the element doesn't exist immediately after clicking

Starting URL: https://www.selenium.dev/selenium/web/dynamic.html

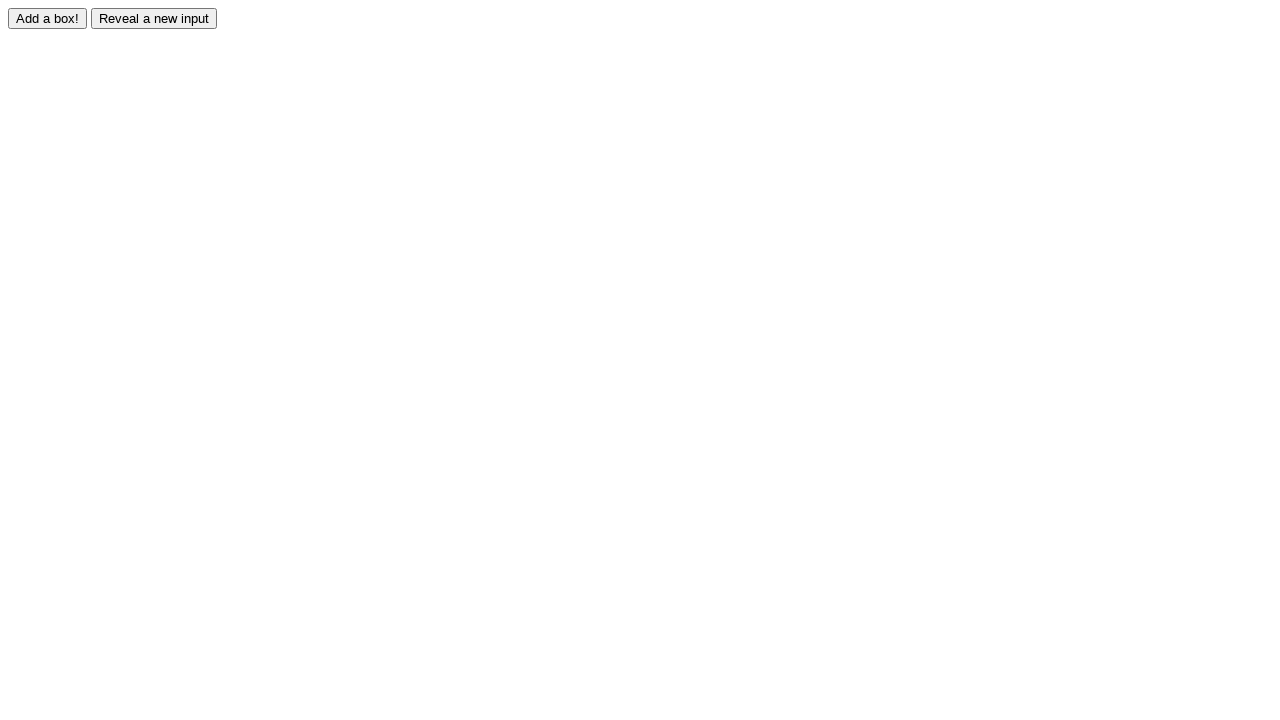

Clicked the adder button to trigger dynamic element addition at (48, 18) on #adder
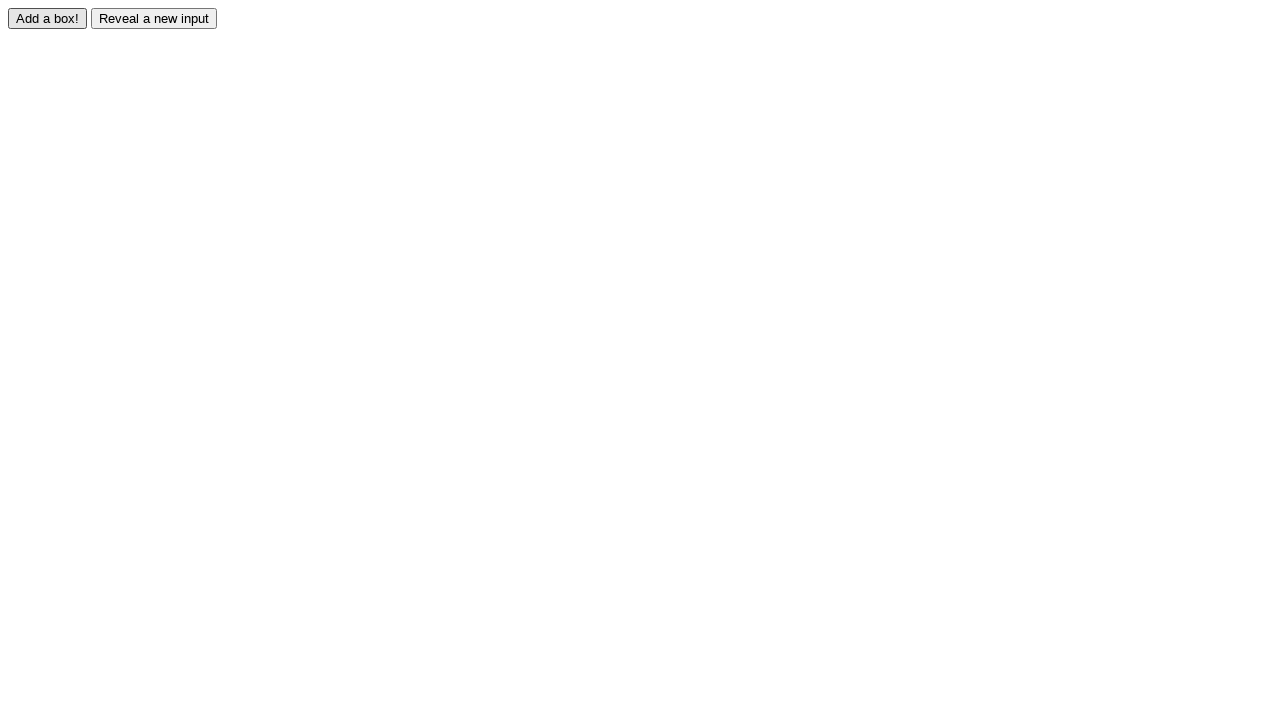

Verified that the dynamically added element #box0 does not exist immediately after clicking
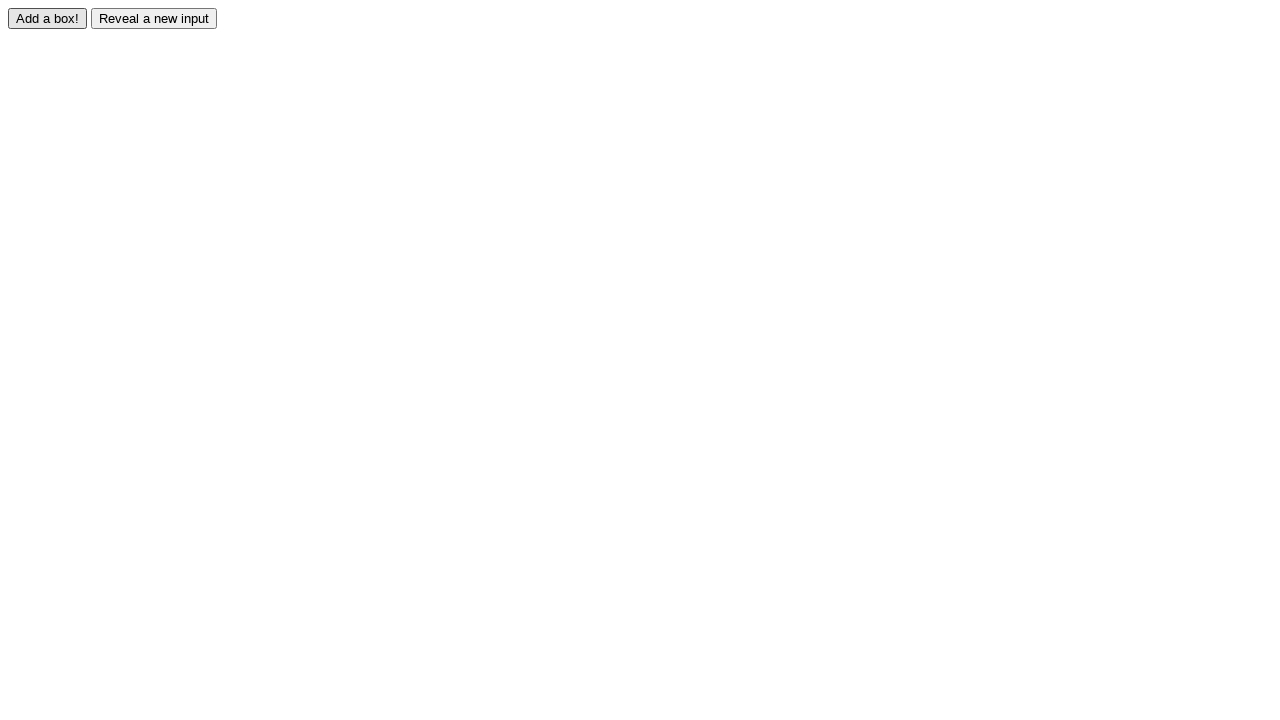

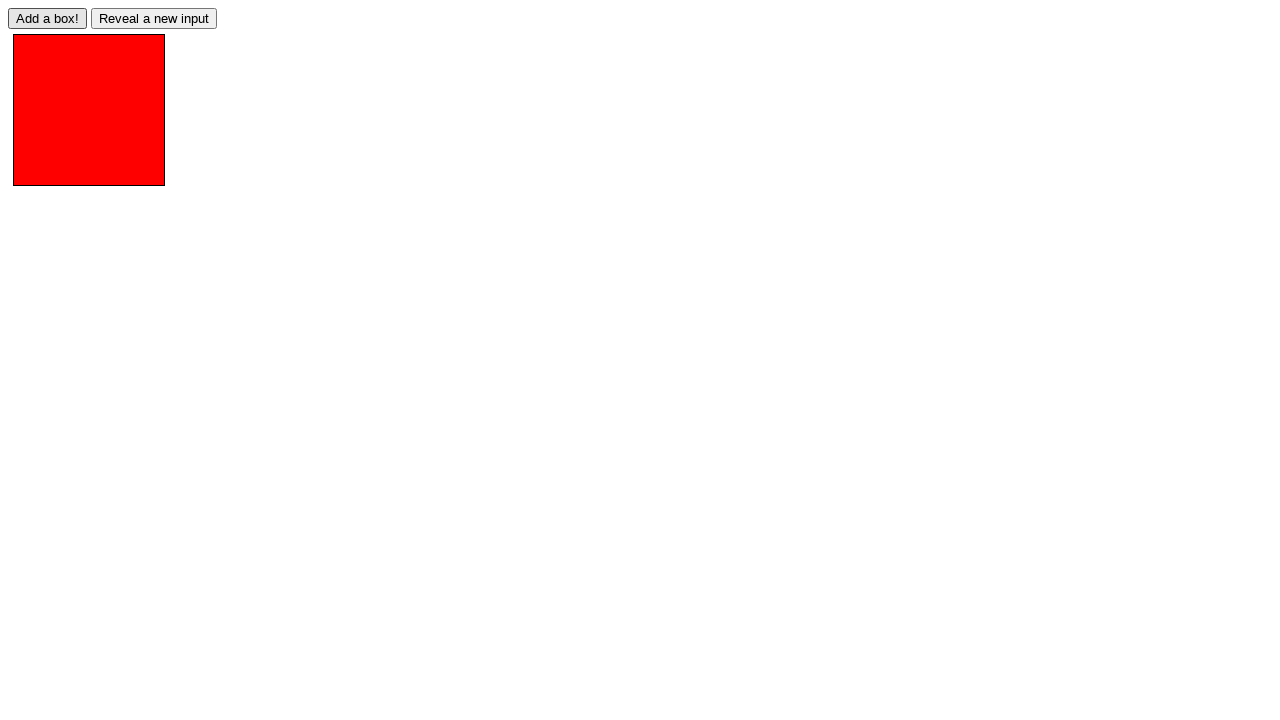